Tests dynamic dropdown functionality on a travel booking form by selecting origin and destination cities, dates, and currency options

Starting URL: https://rahulshettyacademy.com/dropdownsPractise/

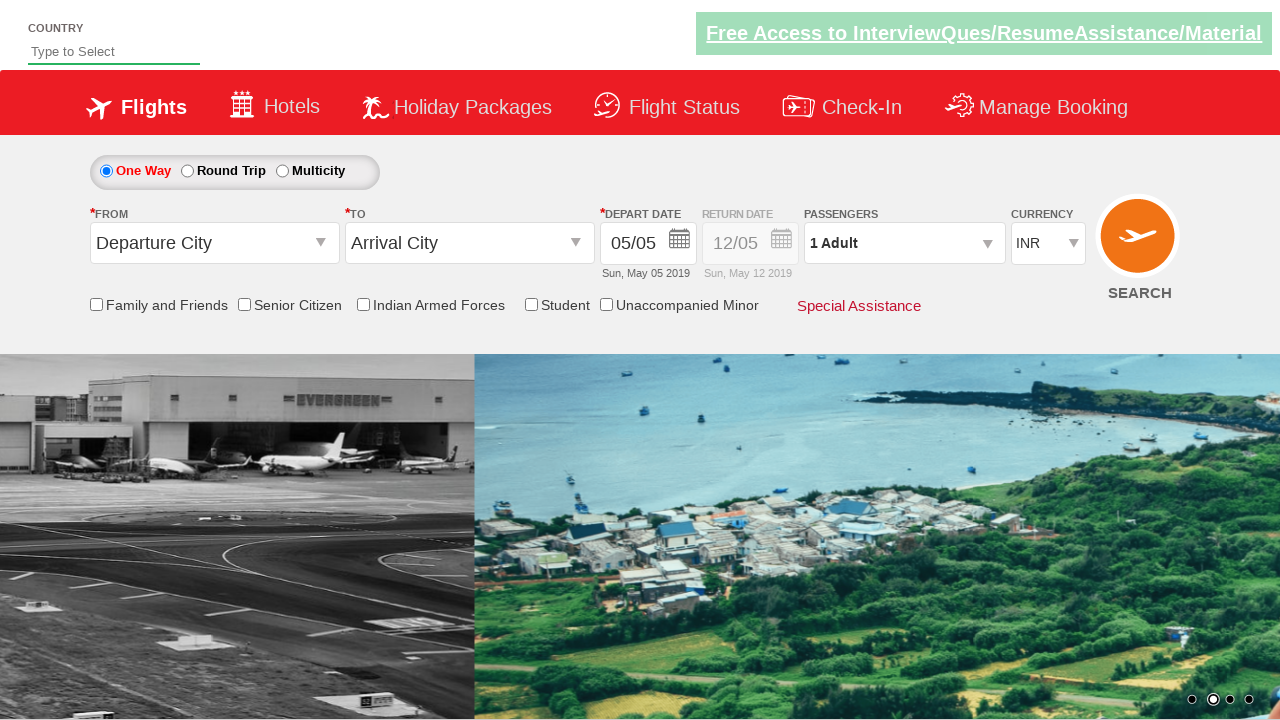

Clicked on origin station dropdown at (214, 243) on input#ctl00_mainContent_ddl_originStation1_CTXT
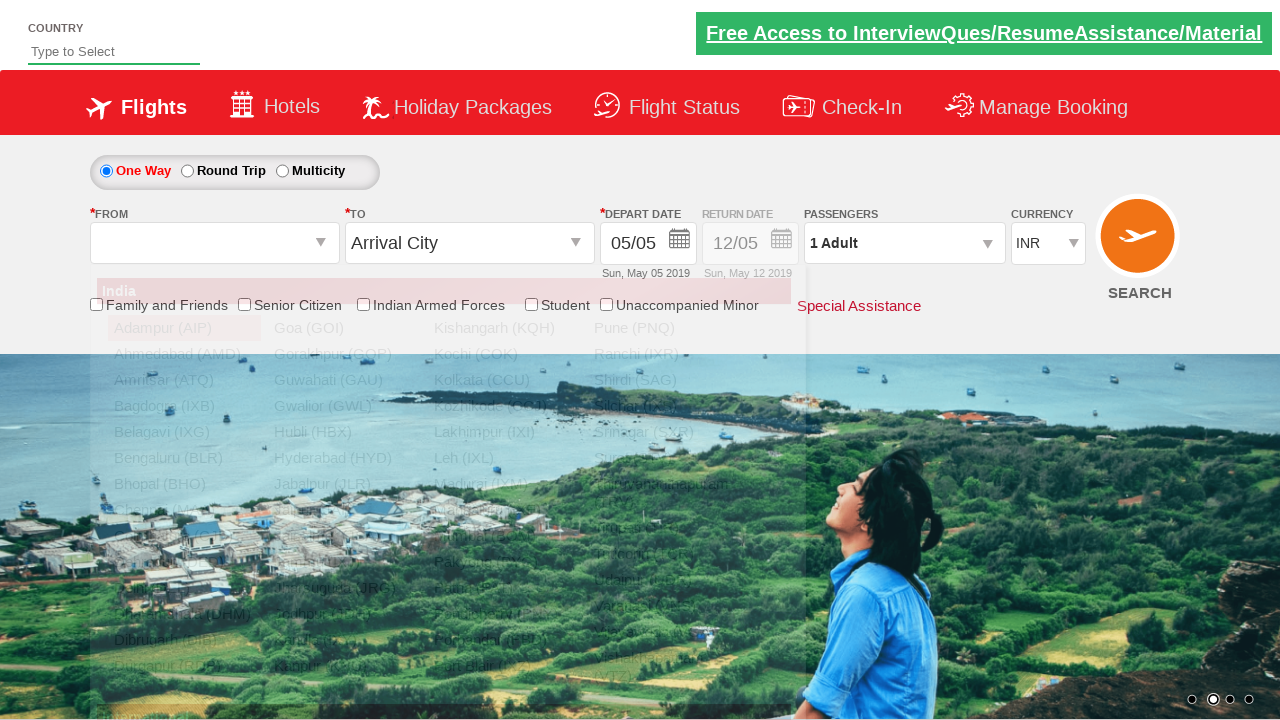

Selected Hyderabad as origin city at (344, 458) on a[value='HYD']
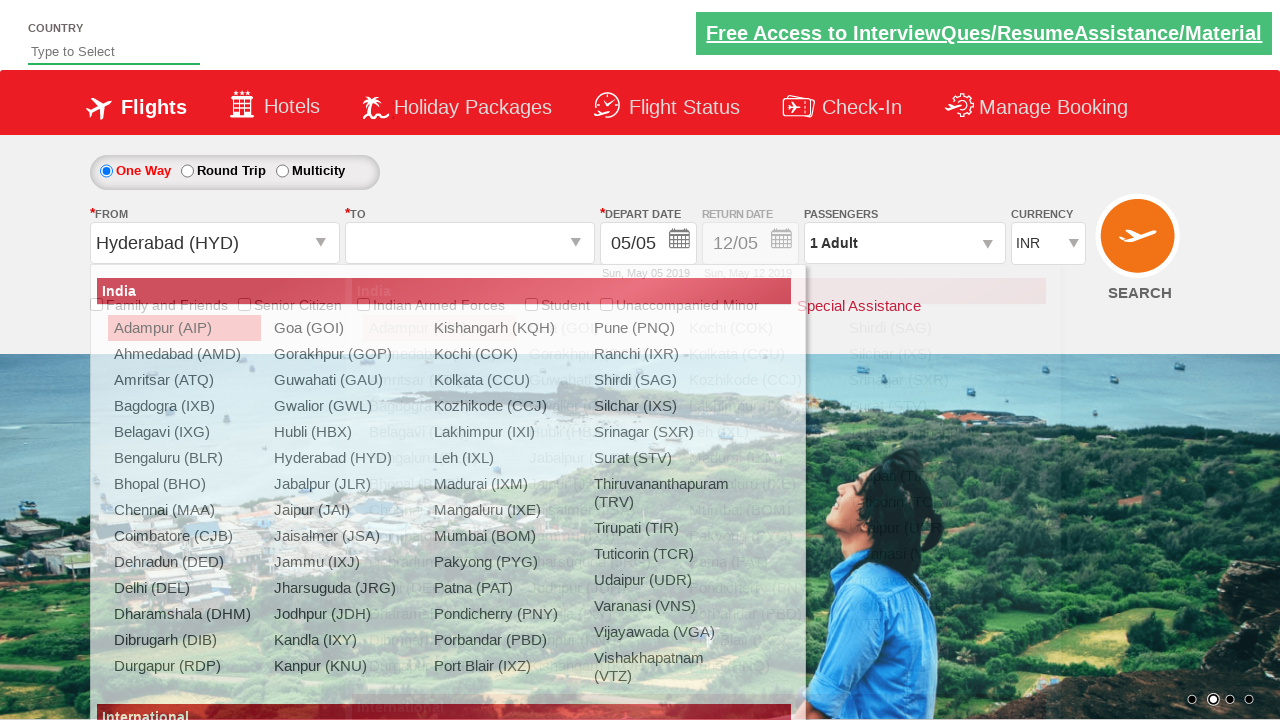

Selected Mumbai as destination city at (759, 510) on div#ctl00_mainContent_ddl_destinationStation1_CTNR a[value='BOM']
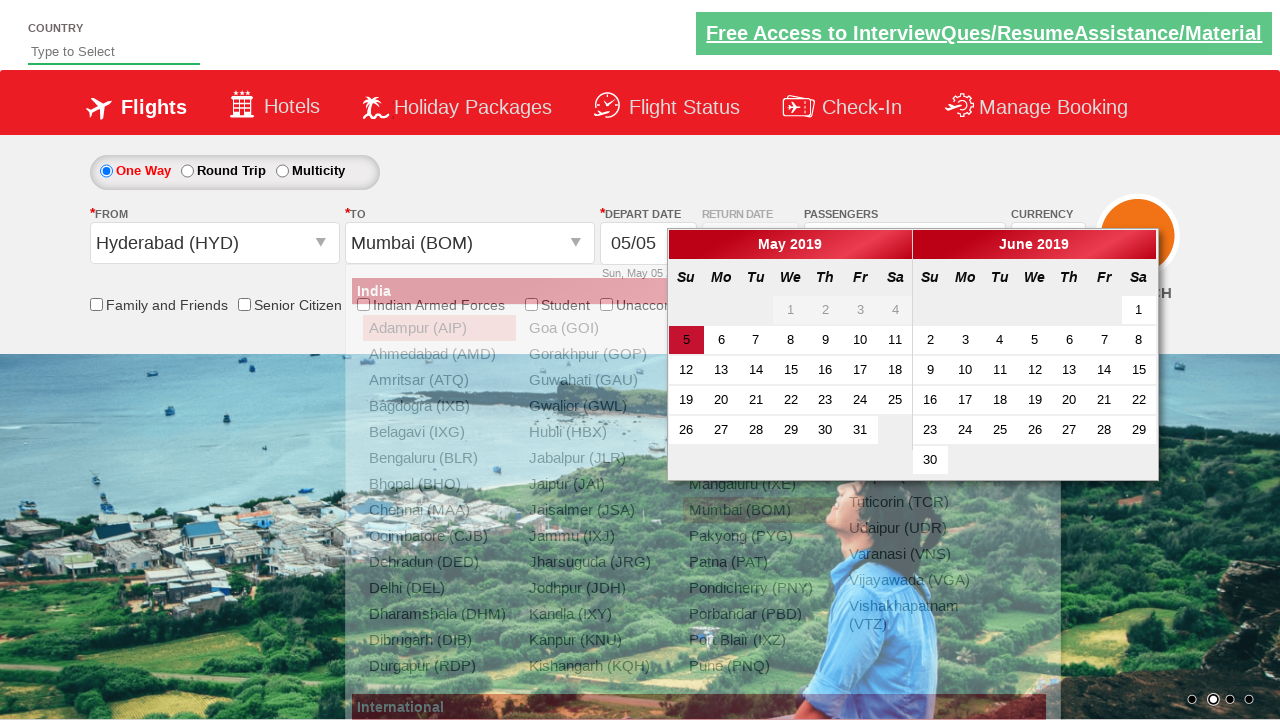

Selected departure date as 24th at (860, 400) on xpath=(//a[text()='24'])[1]
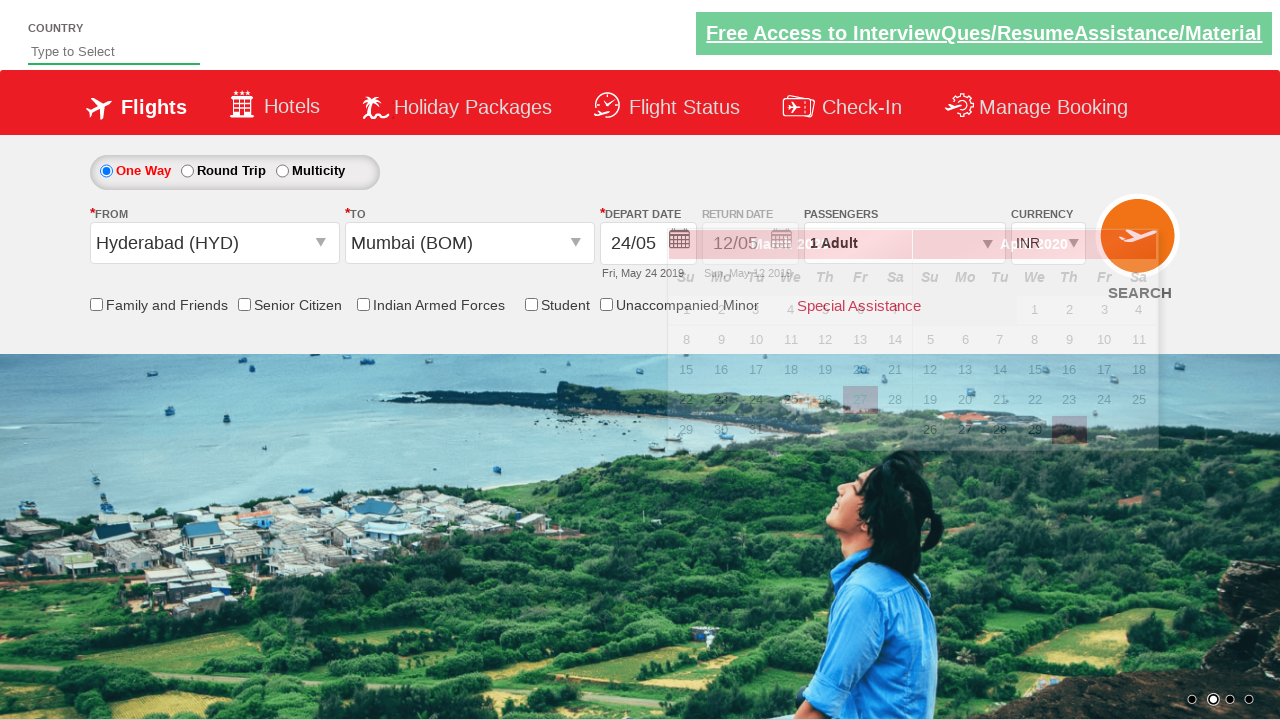

Opened return date calendar picker at (782, 242) on xpath=(//button[@class='ui-datepicker-trigger'])[2]
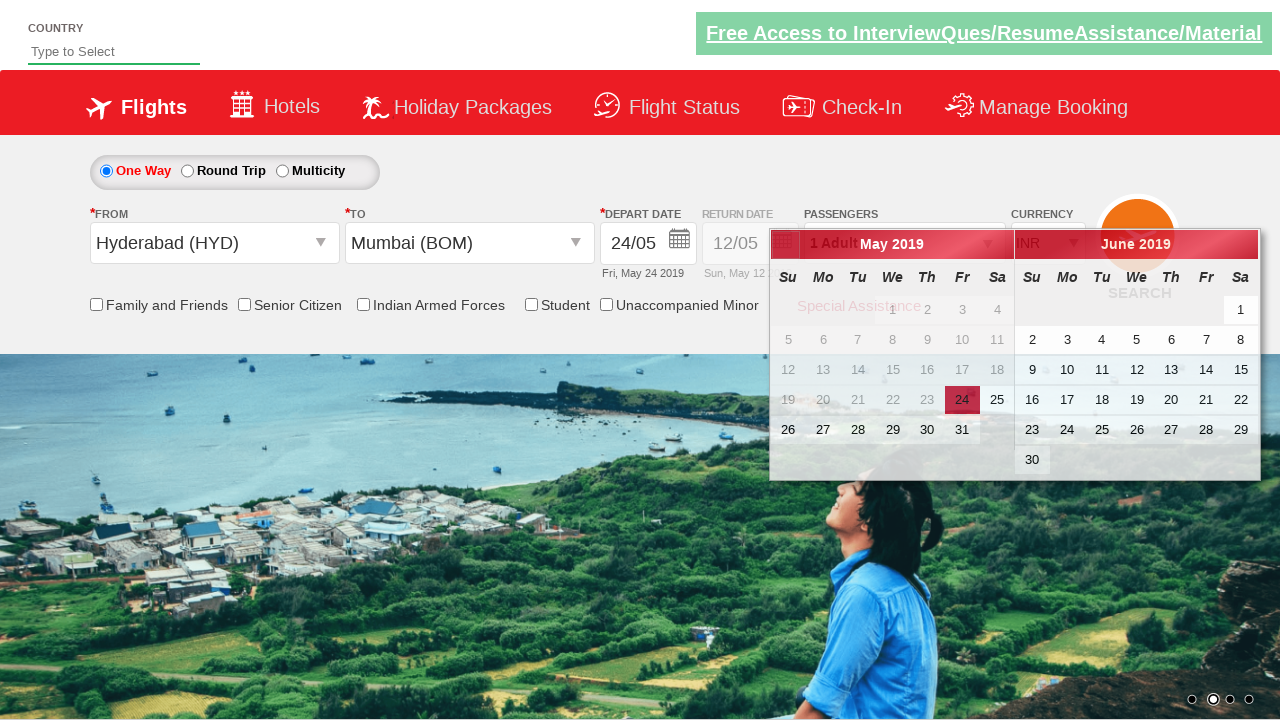

Selected return date as 28th at (1206, 430) on xpath=(//a[text()='28'])[2]
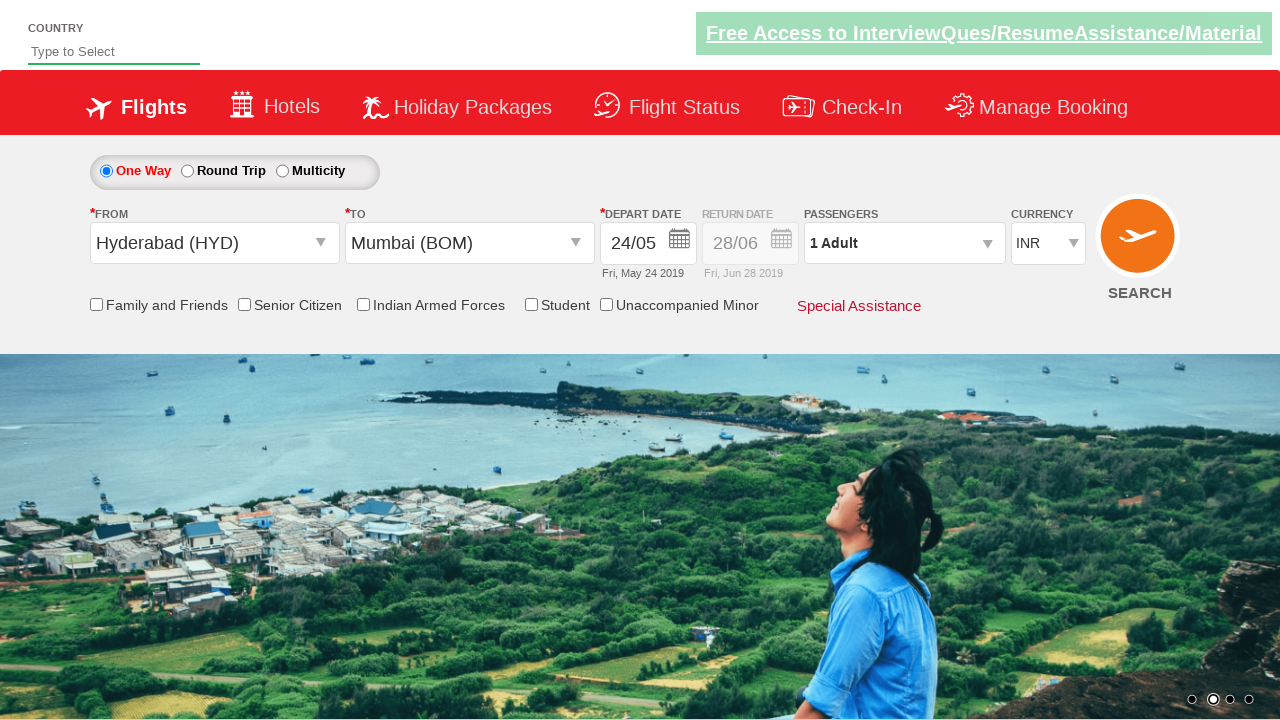

Selected AED currency from dropdown on xpath=(//select[contains(@id,'ctl00_mainContent_D')])[1]
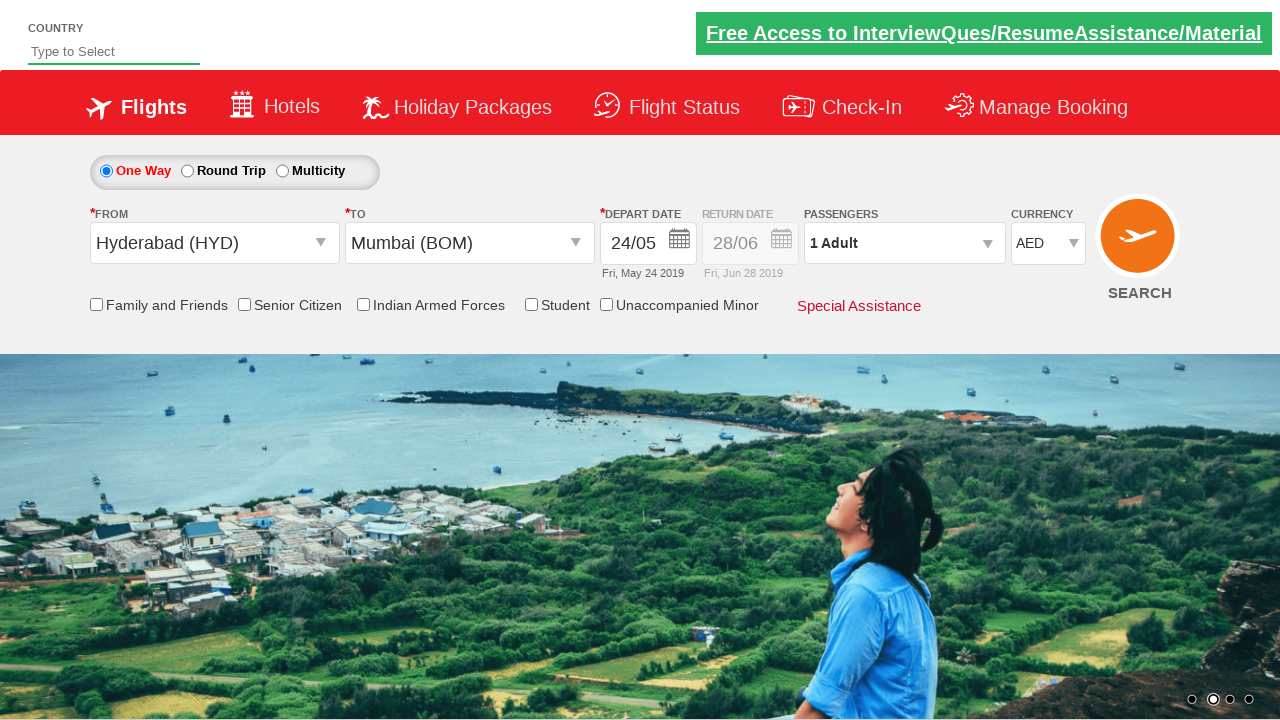

Waited 2000ms for currency options to load
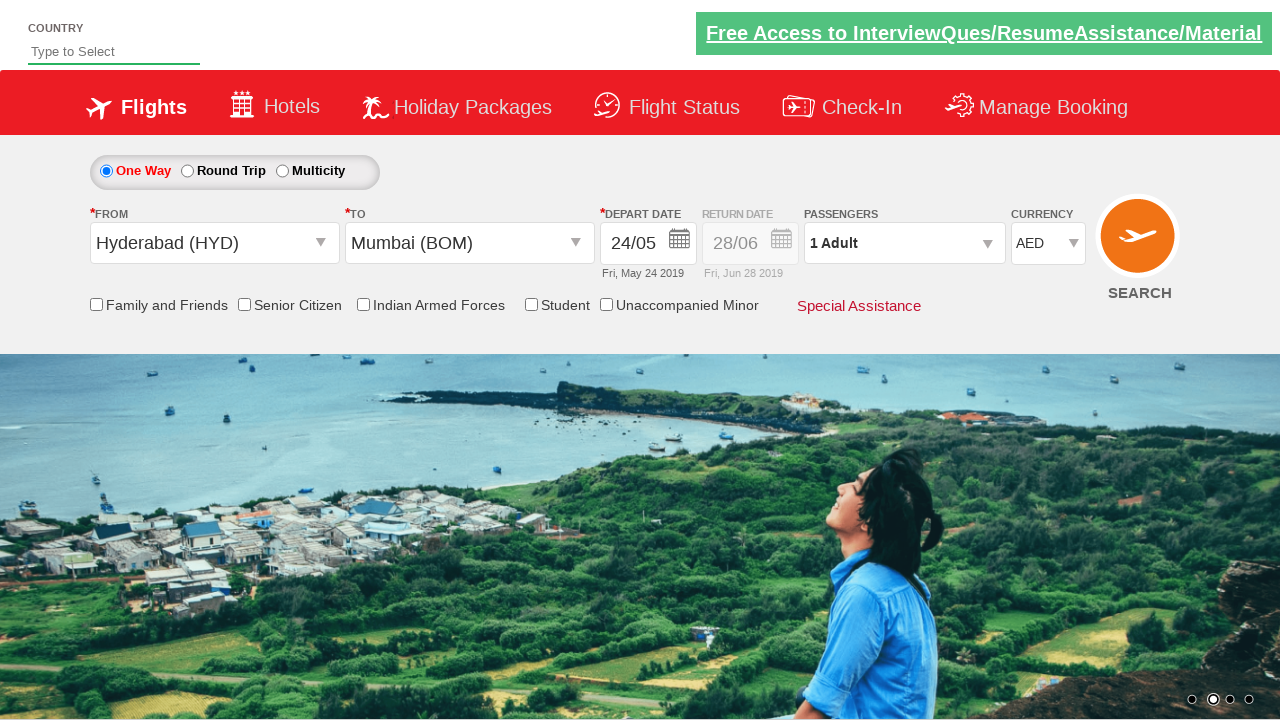

Selected currency option at index 1 (second option) on xpath=(//select[contains(@id,'ctl00_mainContent_D')])[1]
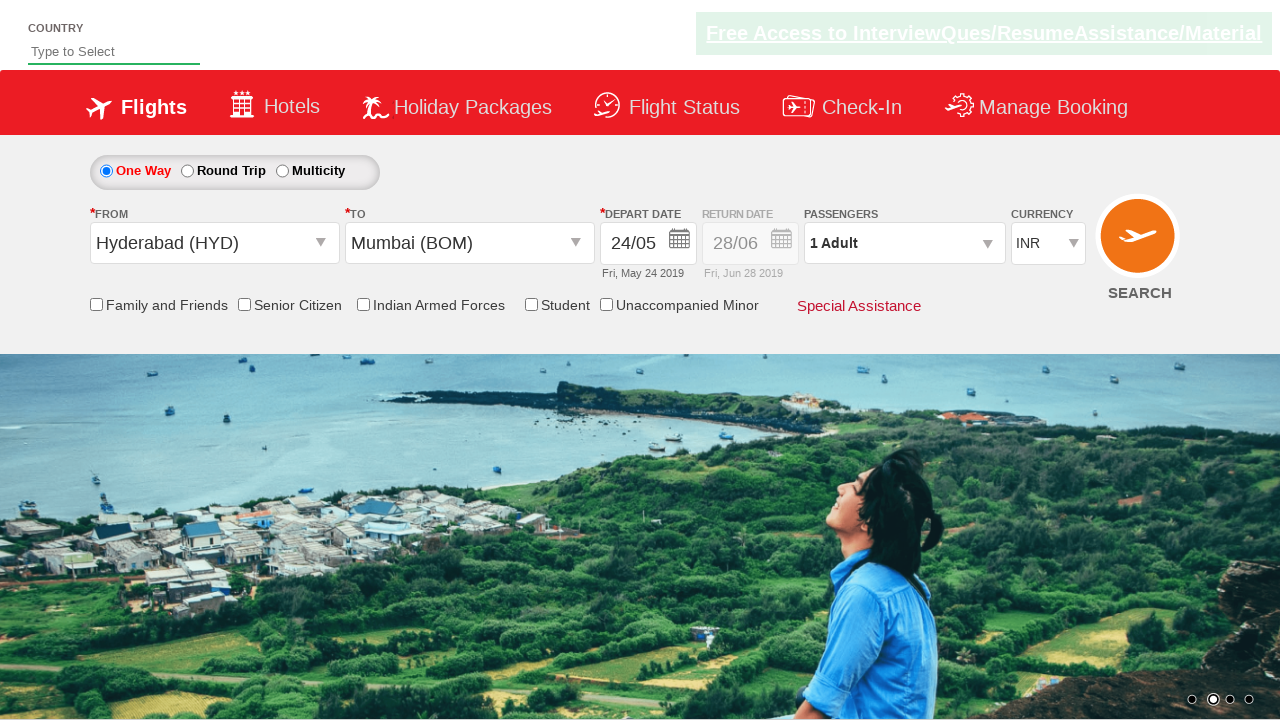

Waited 2000ms before changing currency
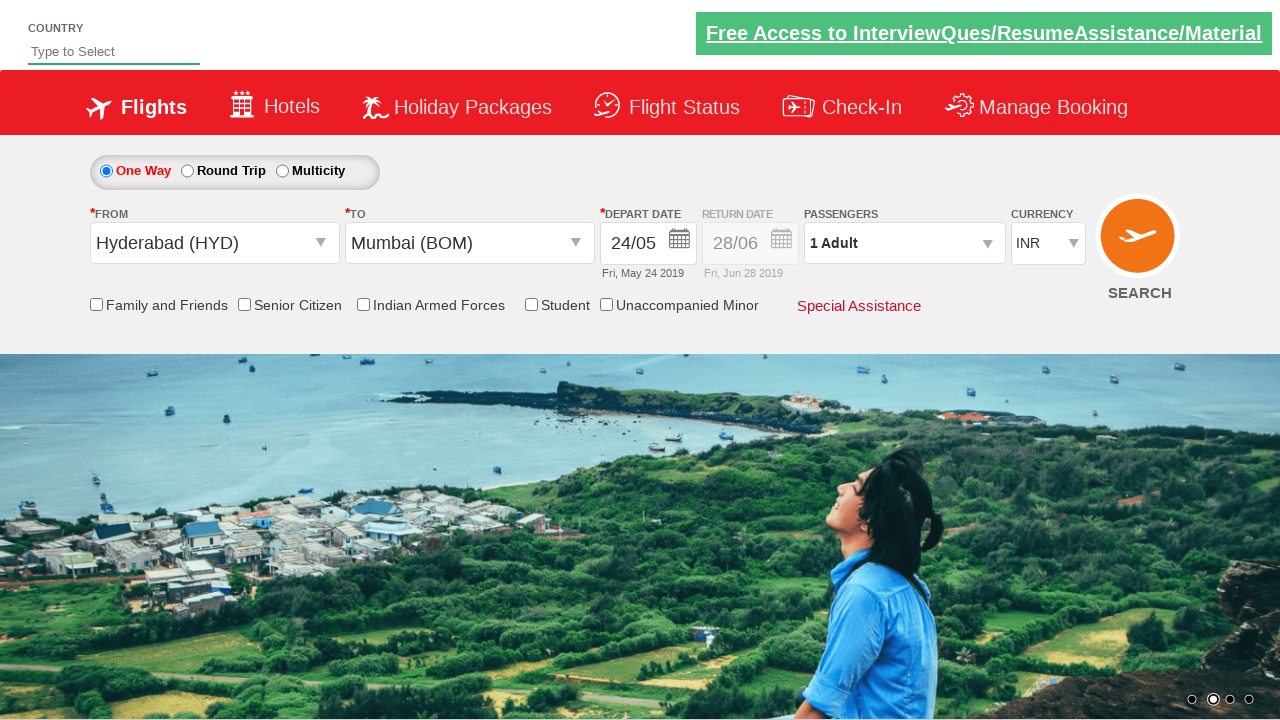

Selected USD currency by label on xpath=(//select[contains(@id,'ctl00_mainContent_D')])[1]
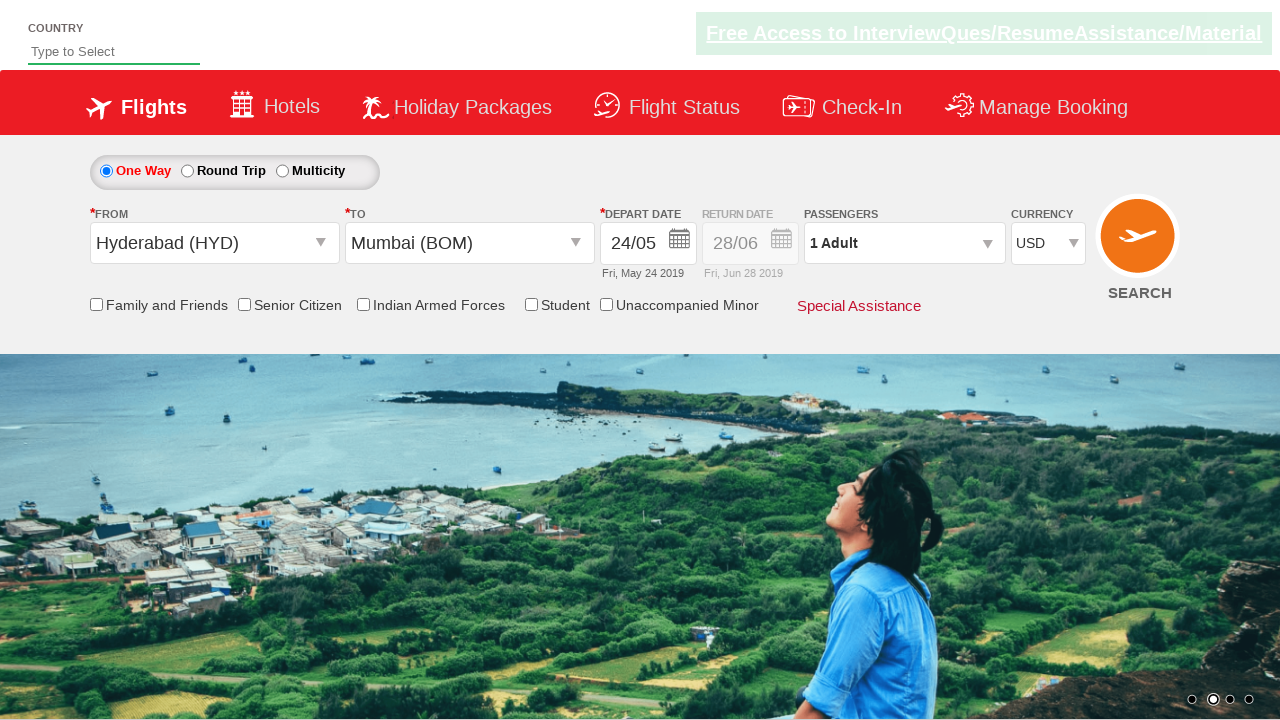

Selected AED currency again on xpath=(//select[contains(@id,'ctl00_mainContent_D')])[1]
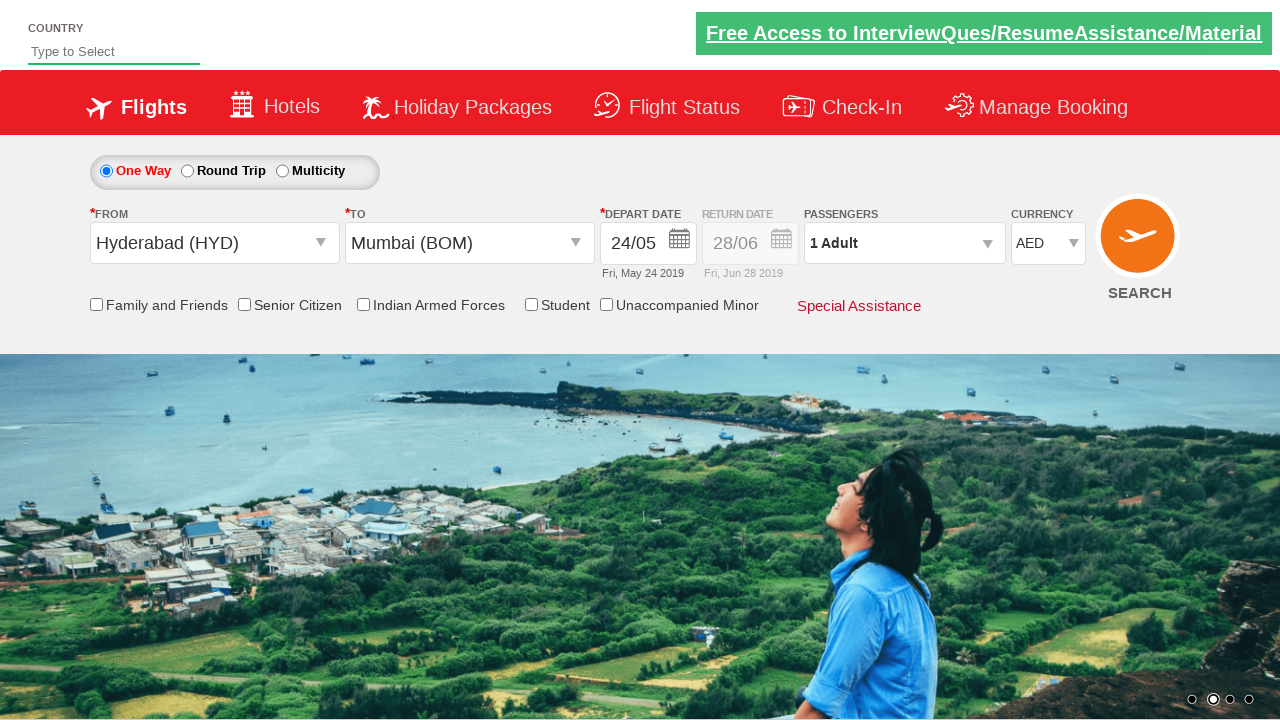

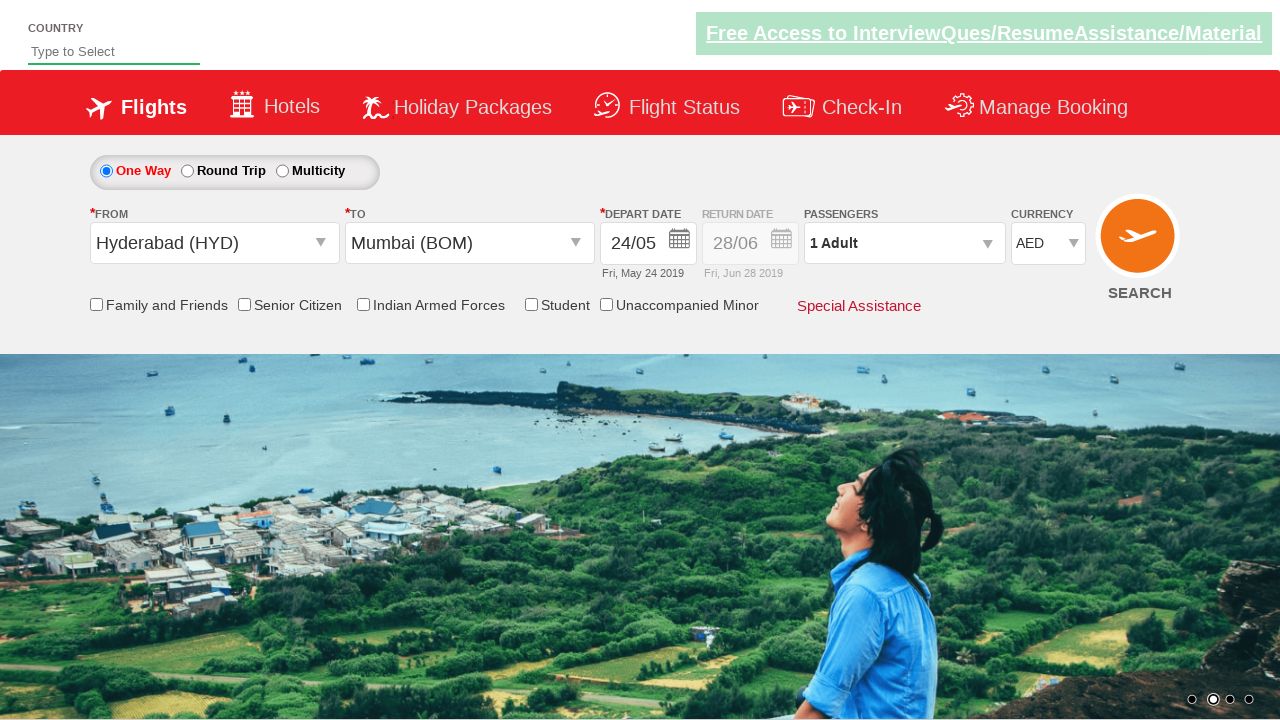